Tests JavaScript confirm dialog dismissal by clicking the second button and canceling the dialog

Starting URL: https://testcenter.techproeducation.com/index.php?page=javascript-alerts

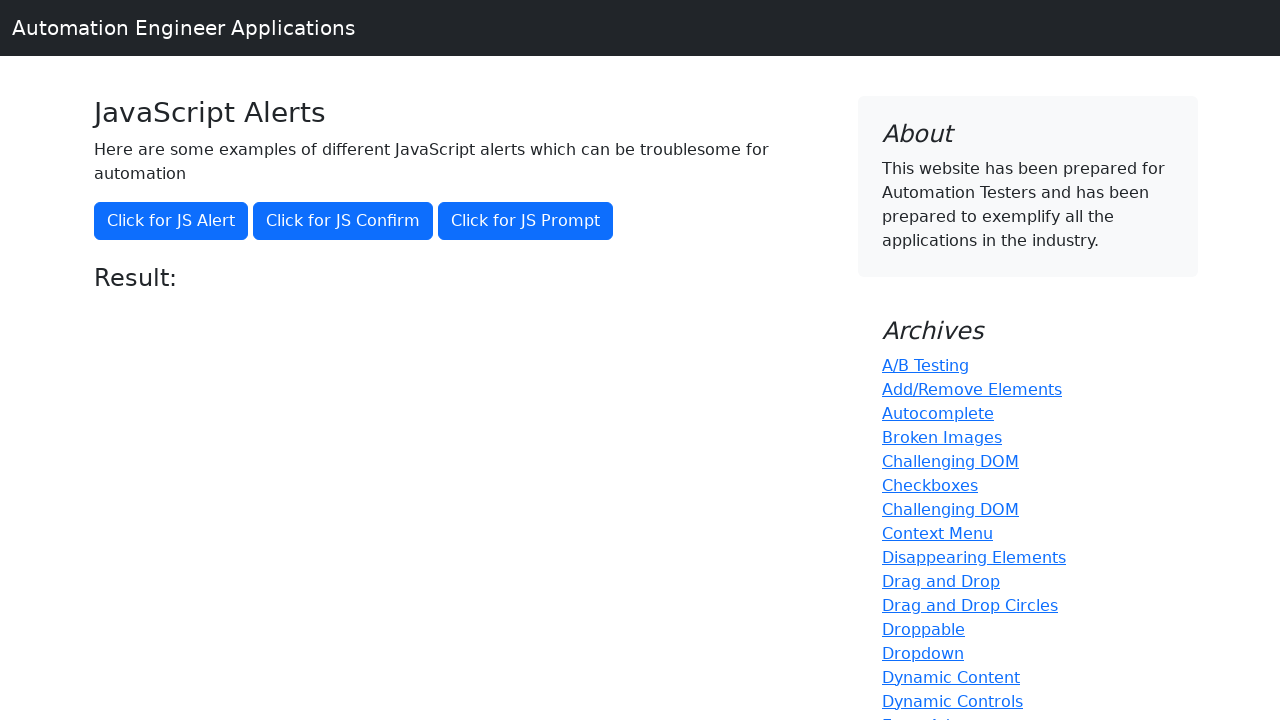

Set up dialog handler to dismiss confirm dialogs
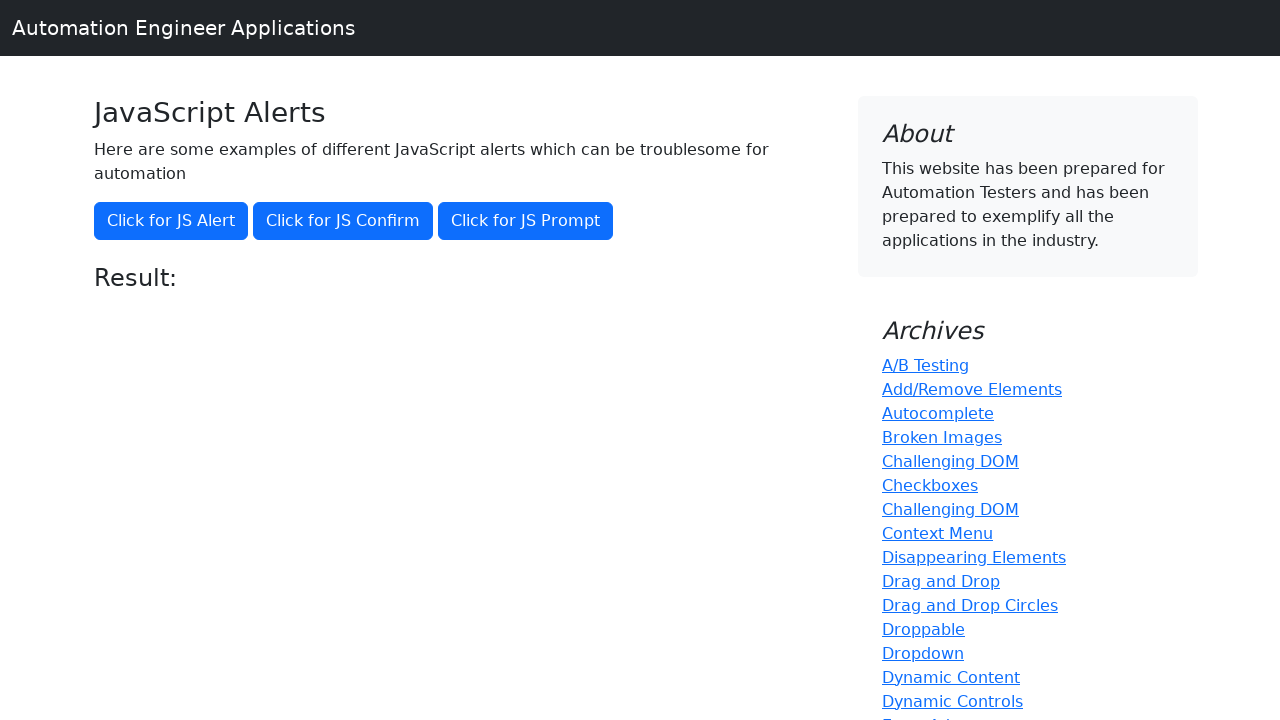

Clicked the second alert button to trigger confirm dialog at (343, 221) on (//button[@class='btn btn-primary'])[2]
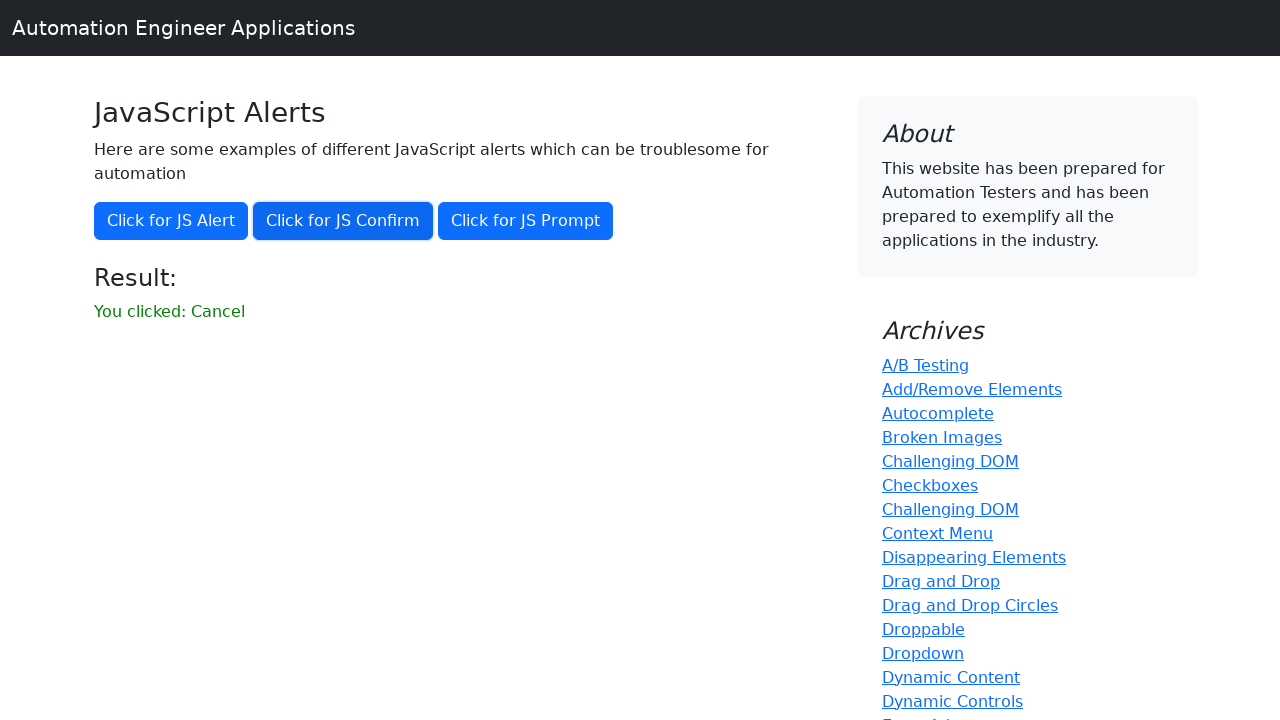

Retrieved result text from page after dialog dismissal
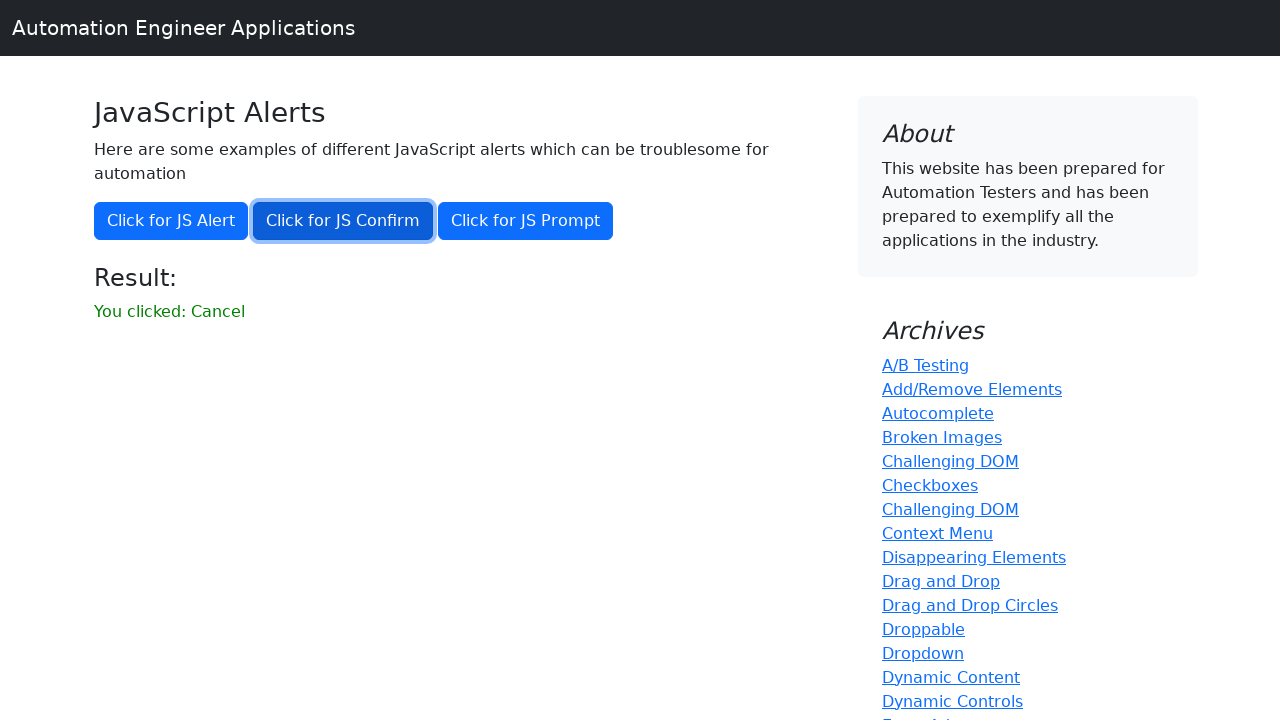

Verified that result text does not contain 'successfuly', confirming dialog was dismissed
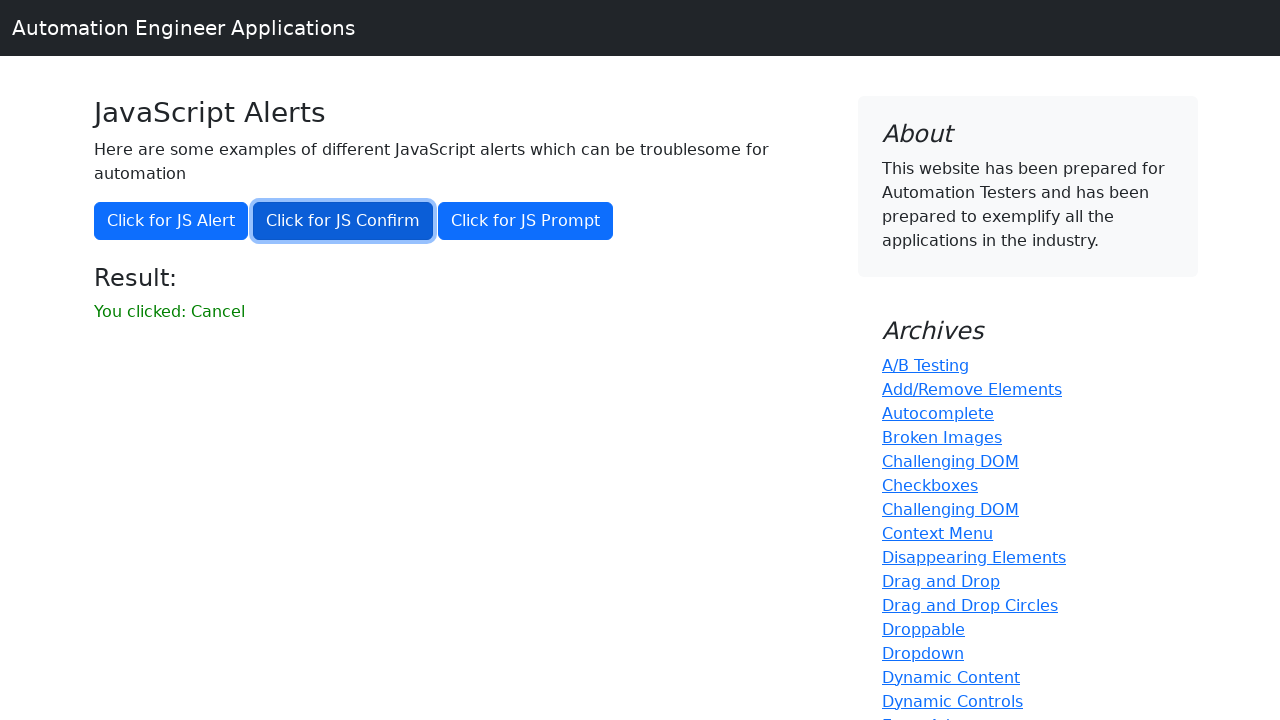

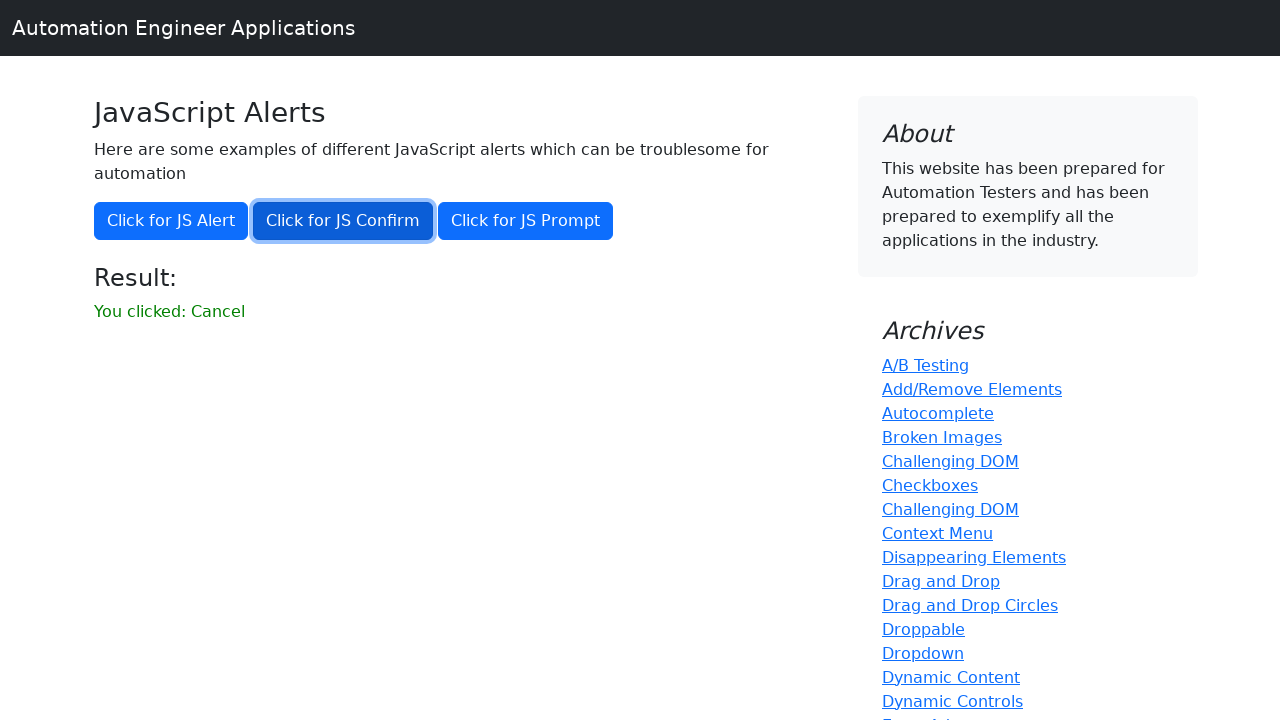